Tests JavaScript confirm alert functionality by clicking on the Cancel Tab, triggering a confirm box alert, and accepting it

Starting URL: https://demo.automationtesting.in/Alerts.html

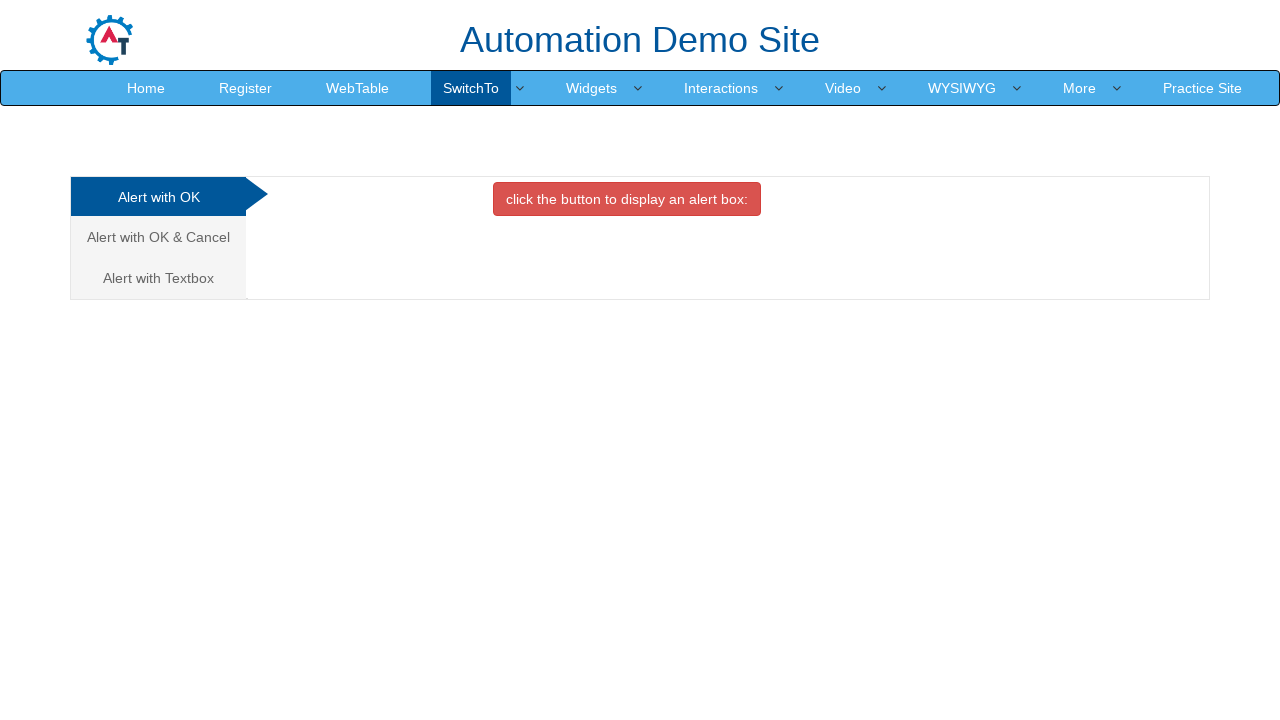

Navigated to Alerts demo page
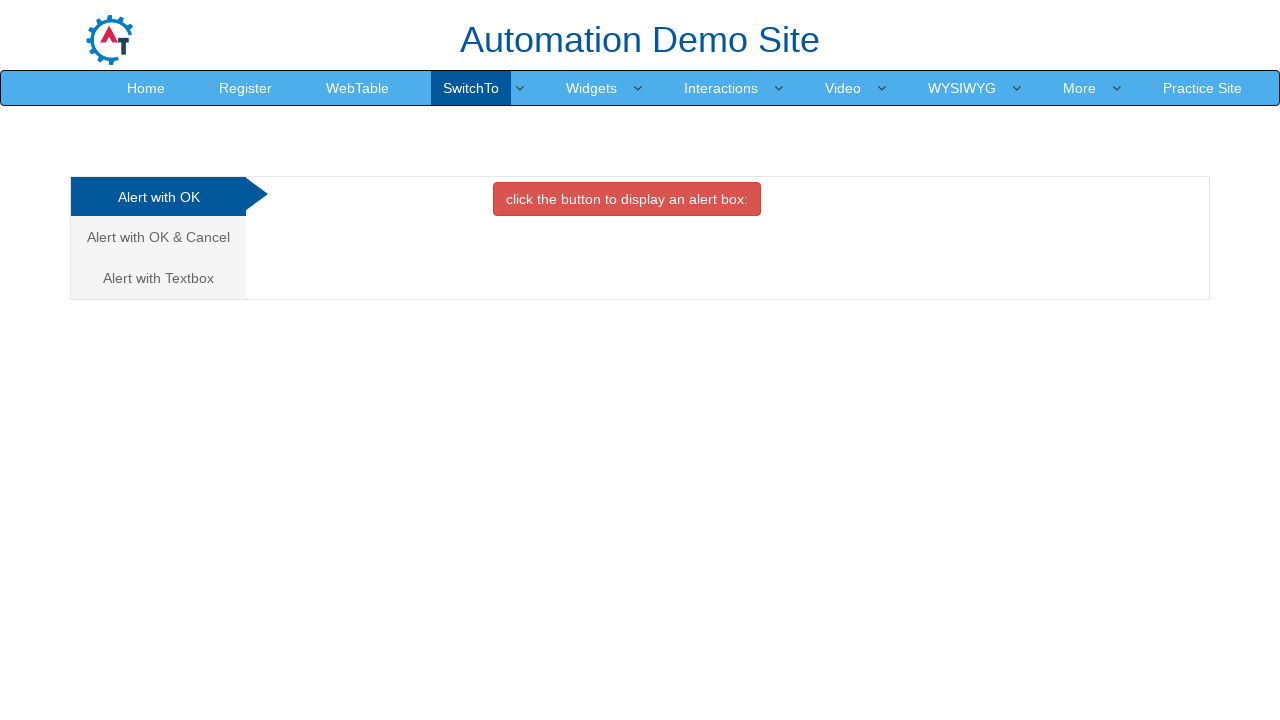

Clicked on the Cancel Tab link at (158, 237) on a[href='#CancelTab']
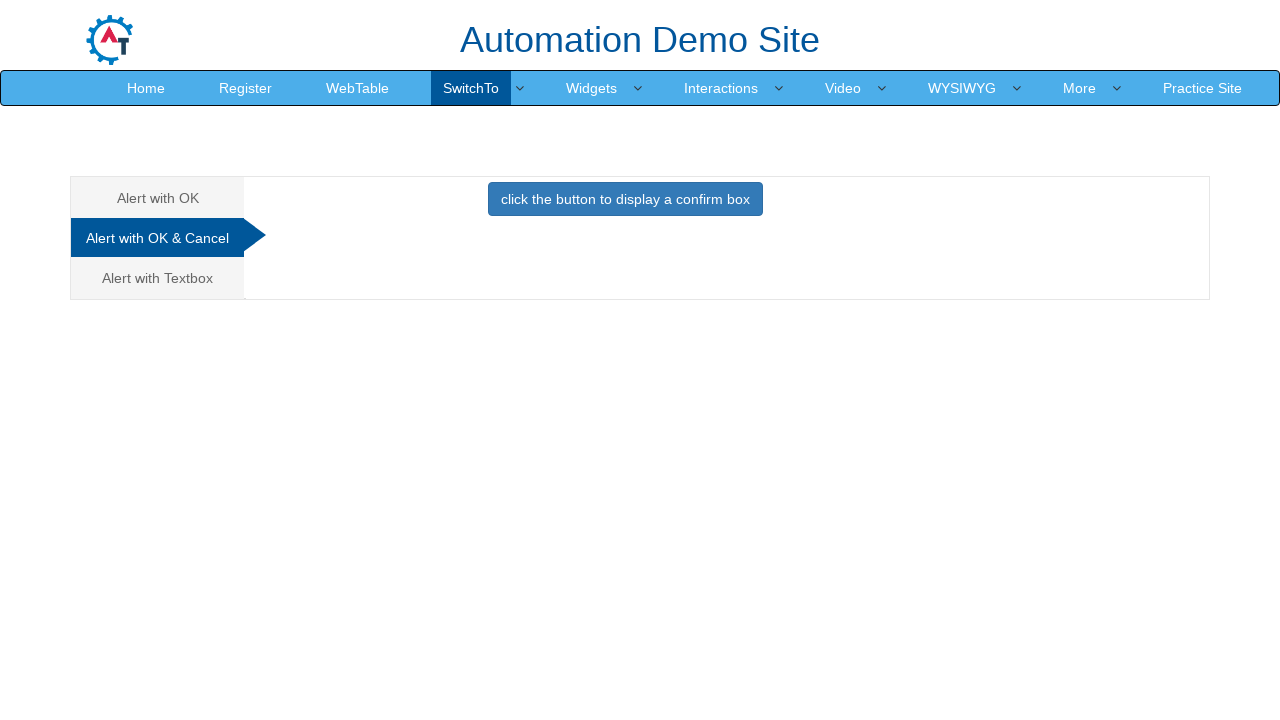

Set up dialog handler to accept confirm box
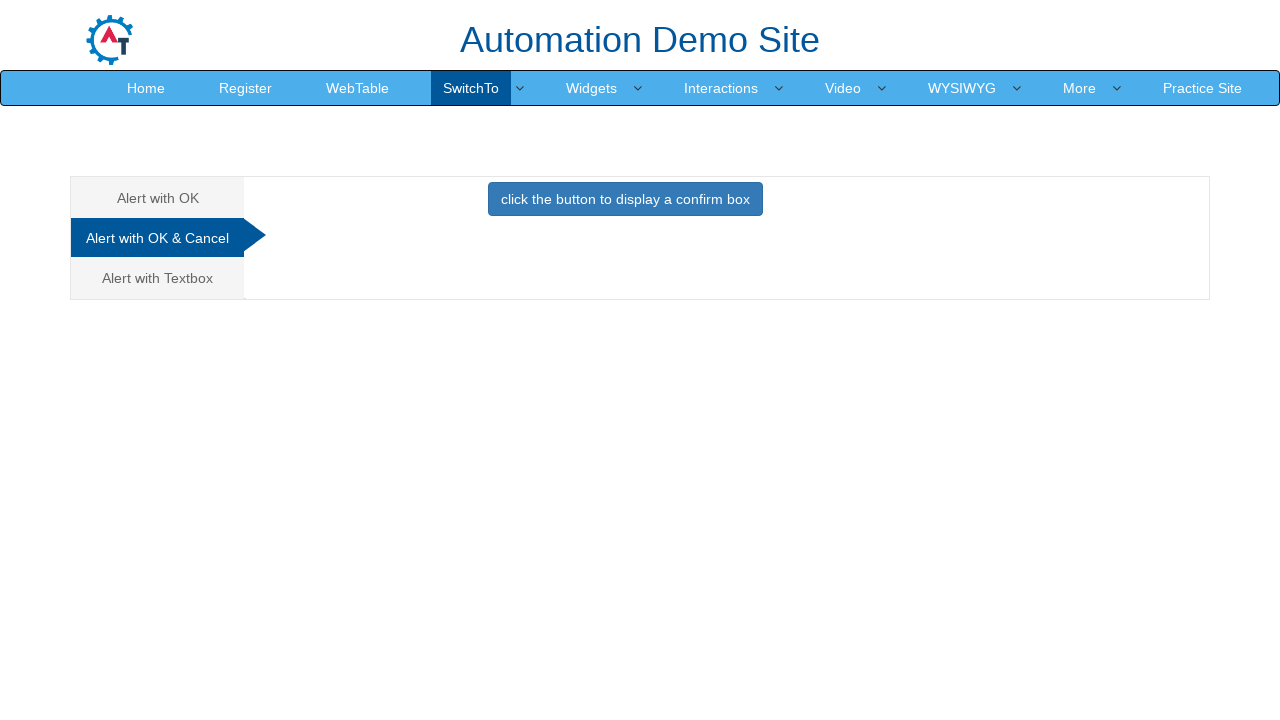

Clicked button to trigger confirm box alert at (625, 199) on button[onclick='confirmbox()']
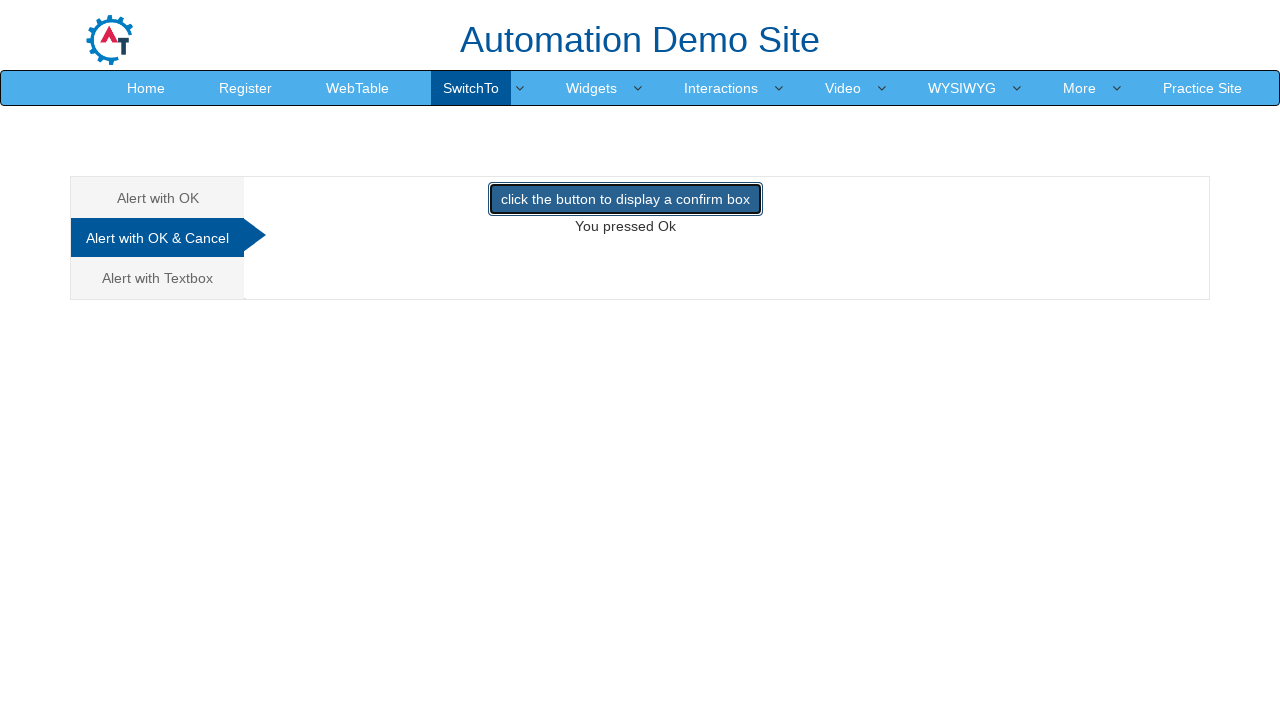

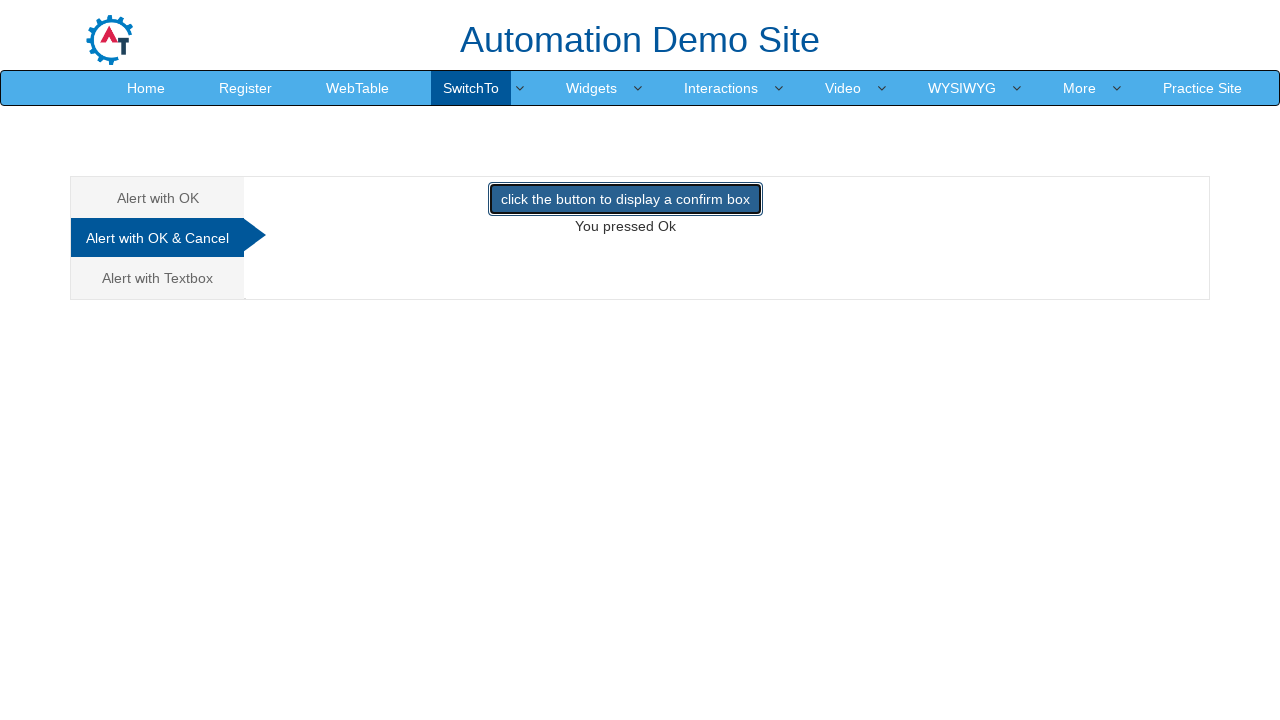